Tests sweet alert by clicking to trigger it and then closing it

Starting URL: https://www.leafground.com/alert.xhtml

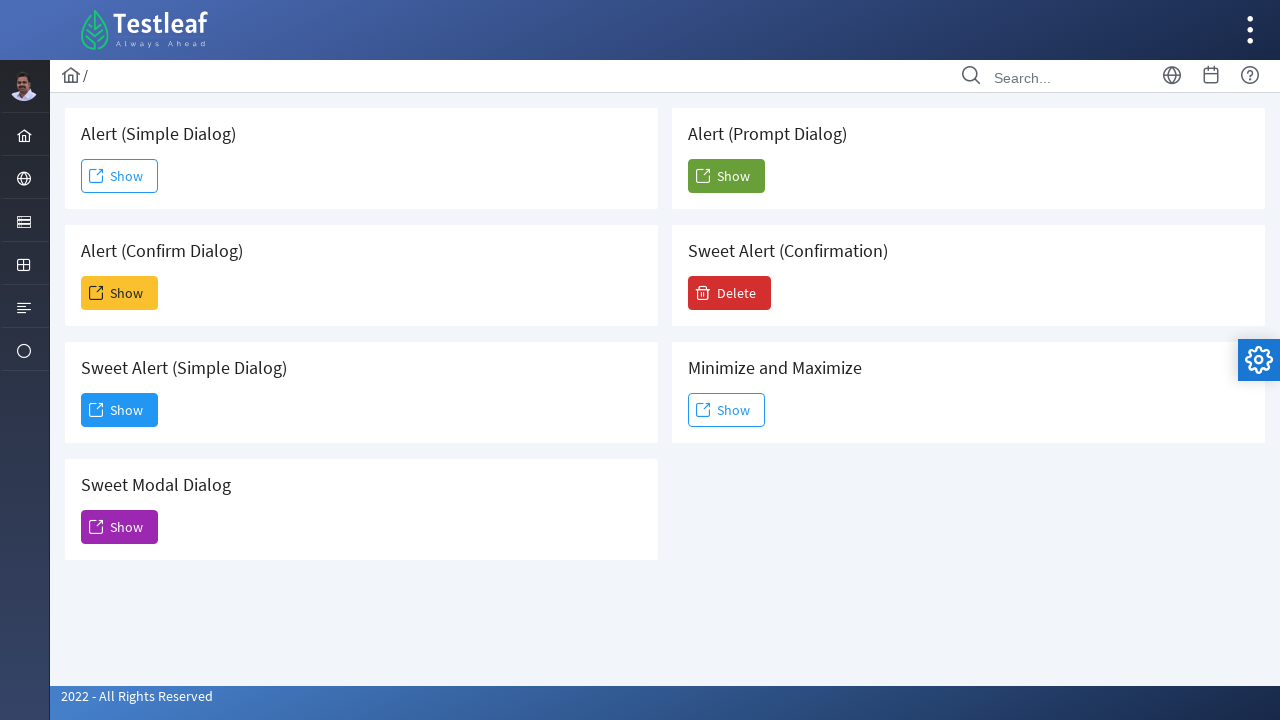

Navigated to sweet alert test page
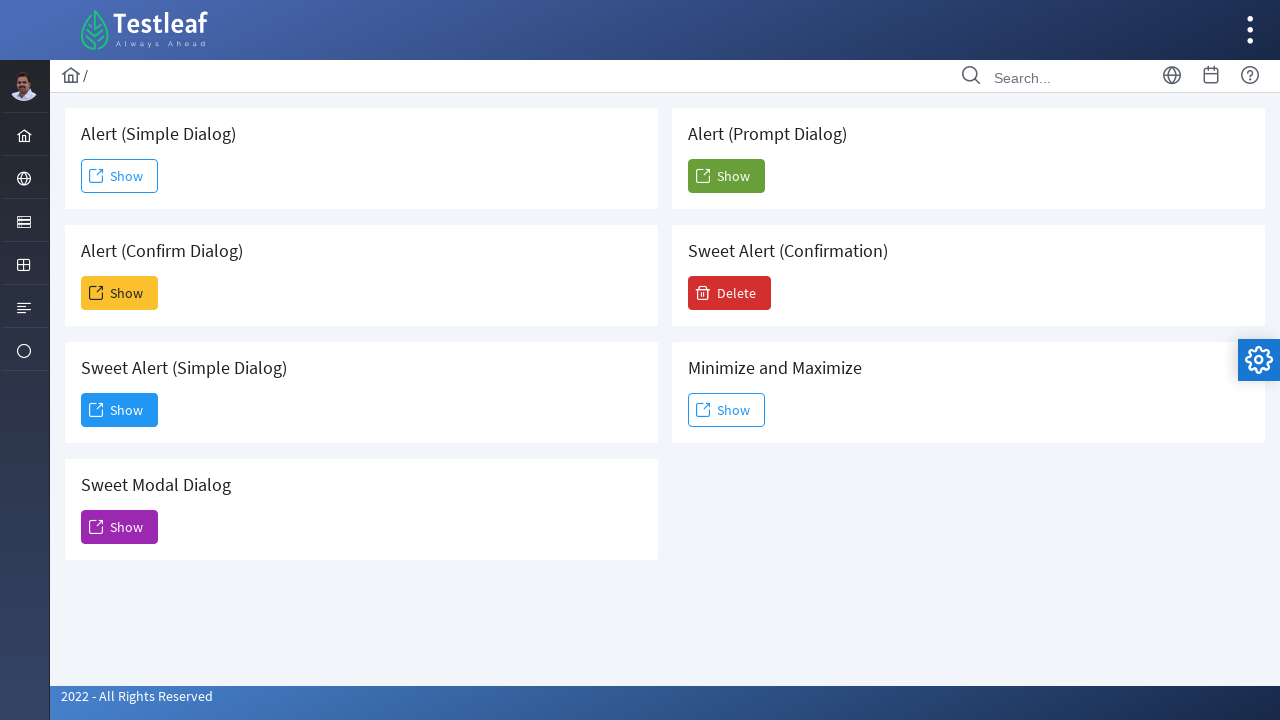

Clicked Delete button to trigger sweet alert at (730, 293) on text=Delete
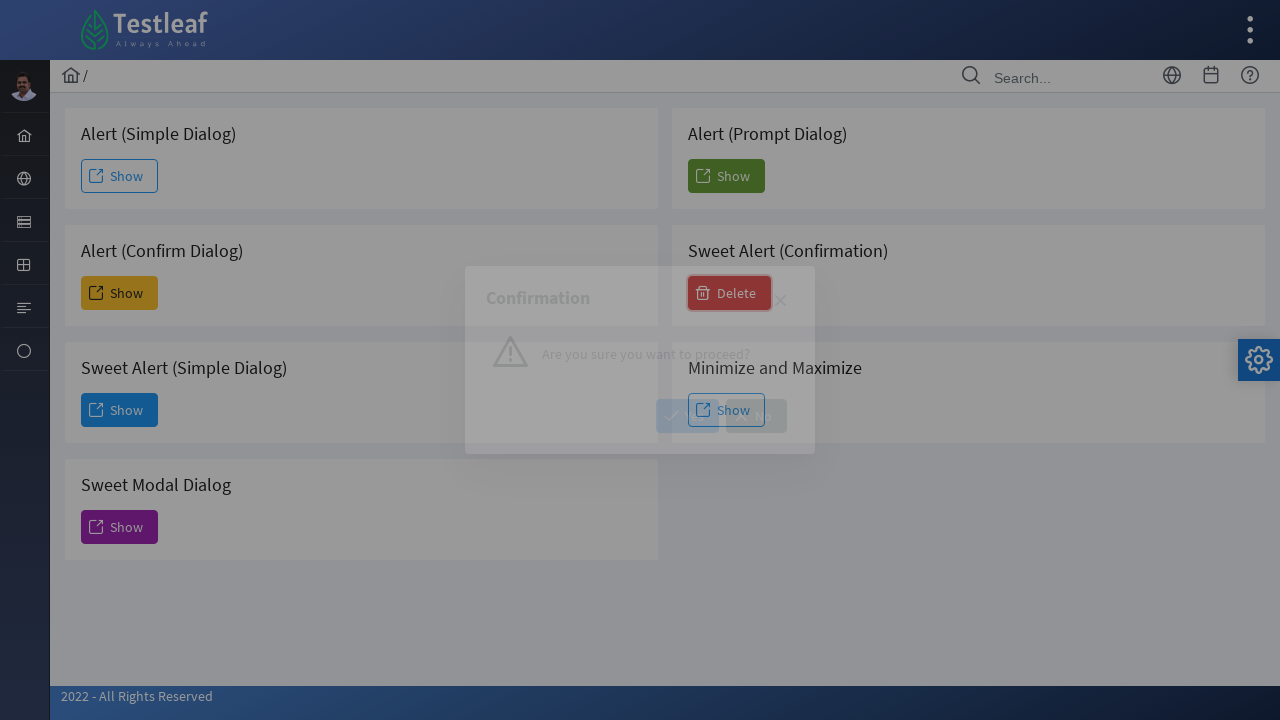

Clicked Yes button to close sweet alert at (688, 416) on text=Yes
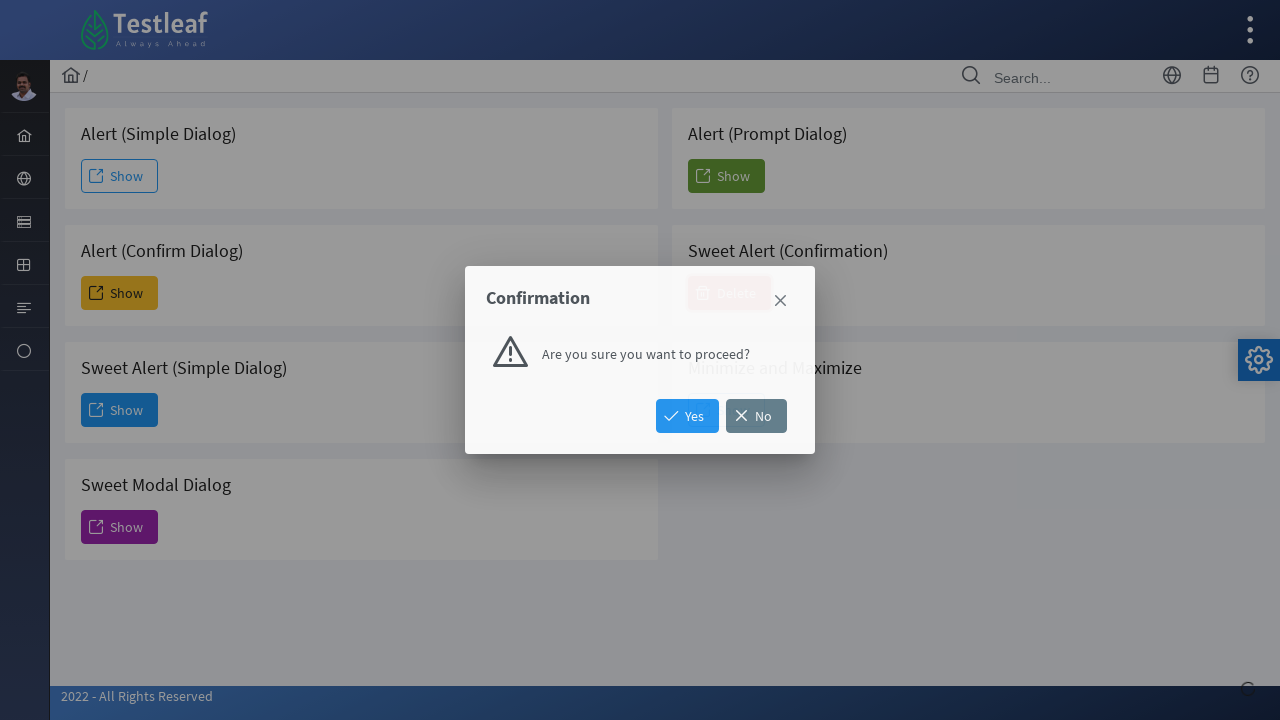

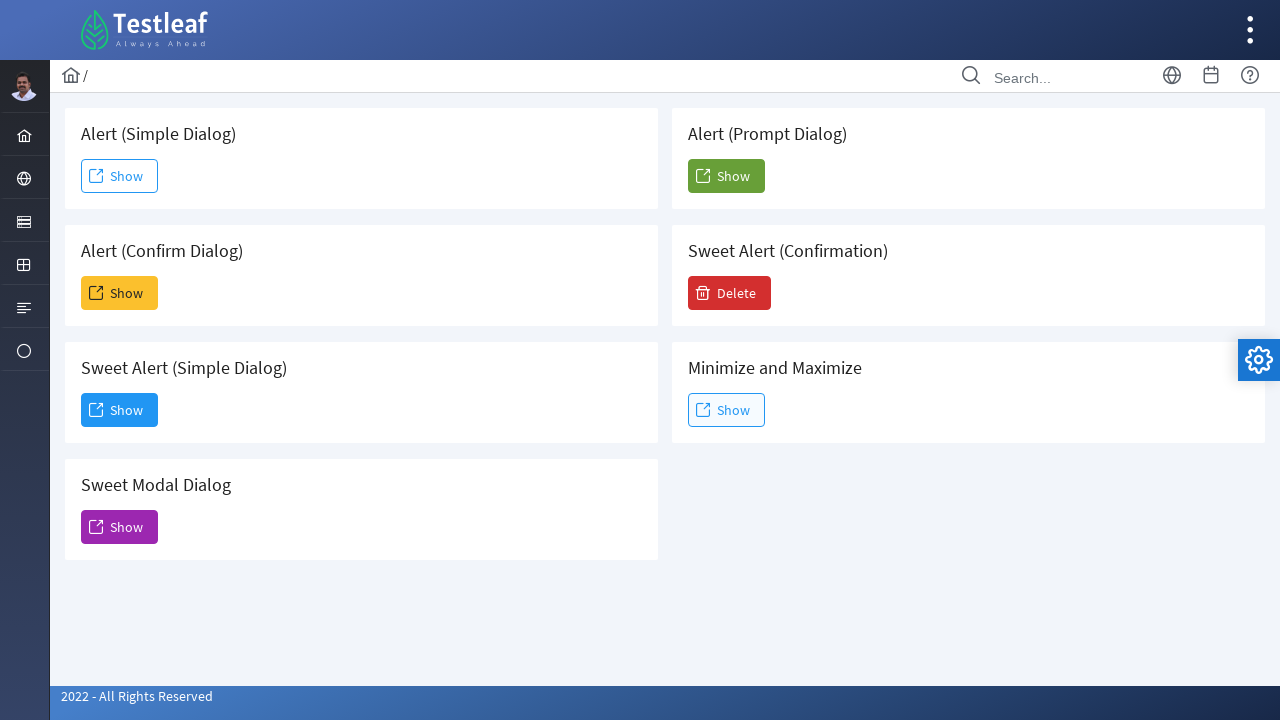